Tests file upload functionality by selecting a file via the file input, clicking the upload button, and verifying the success message is displayed.

Starting URL: https://the-internet.herokuapp.com/upload

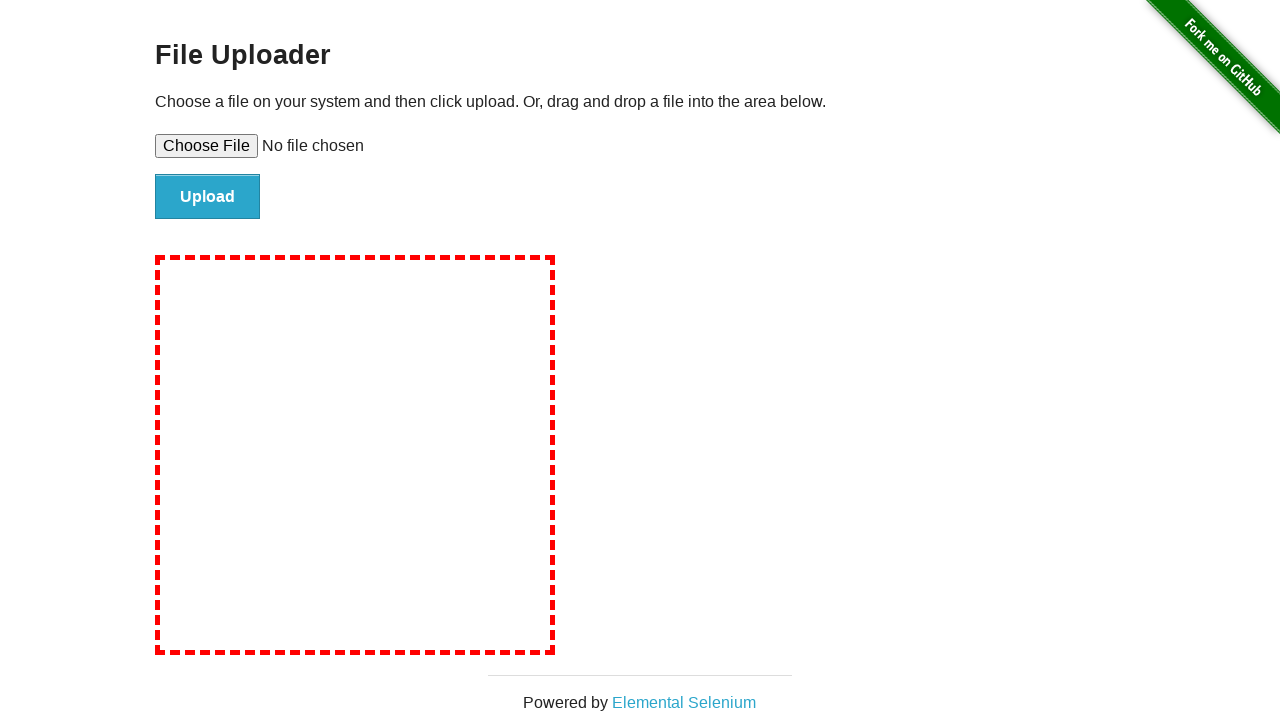

Selected TestUploadFile.txt via file input element
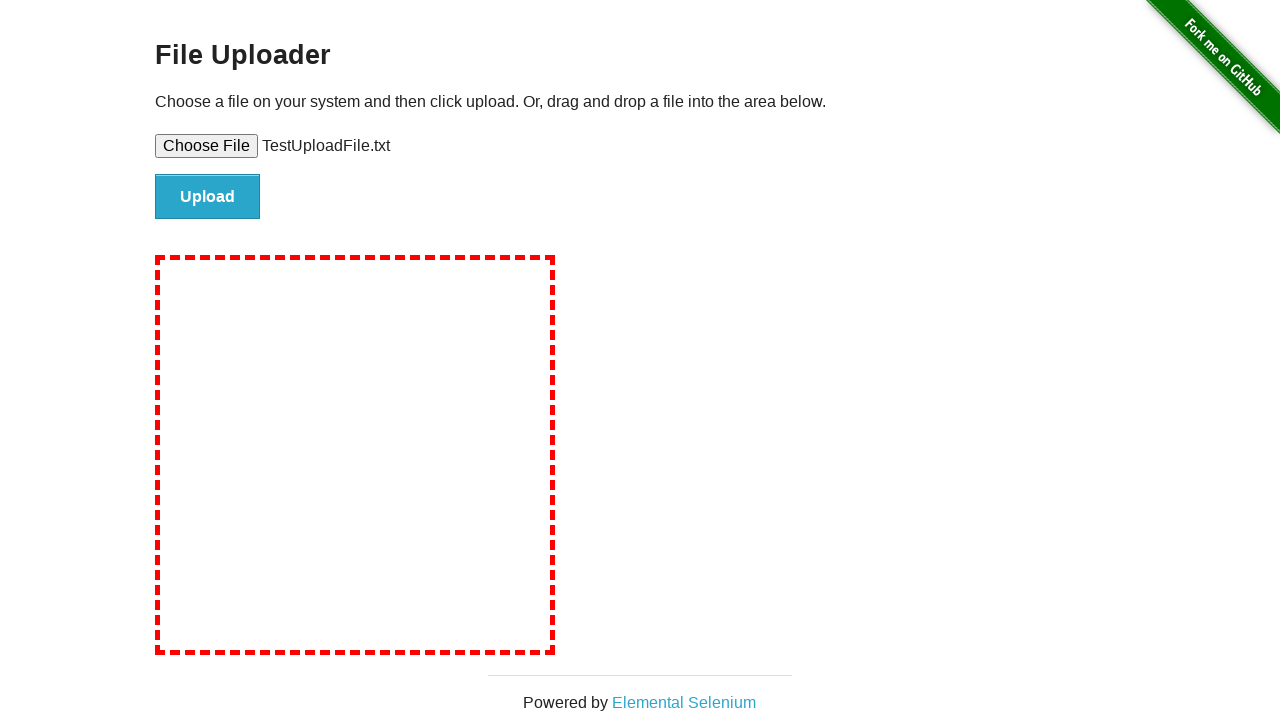

Clicked upload button to submit file at (208, 197) on #file-submit
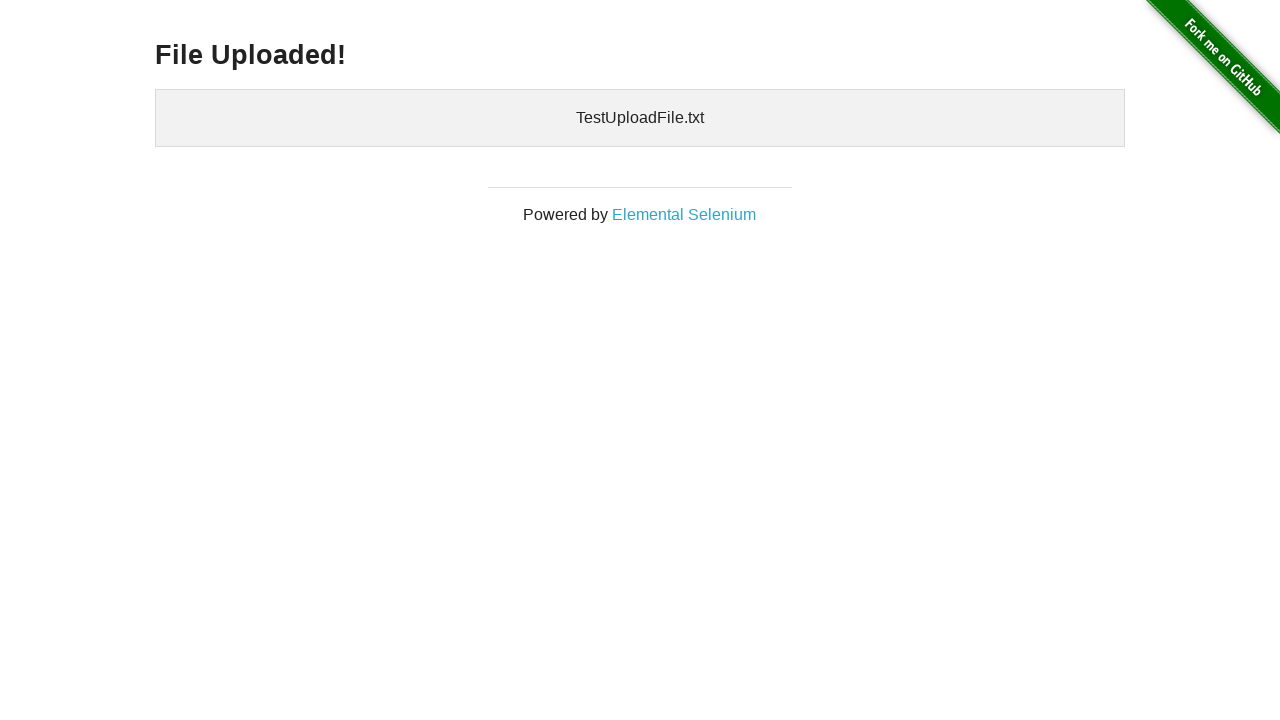

Waited for 'File Uploaded!' success message to appear
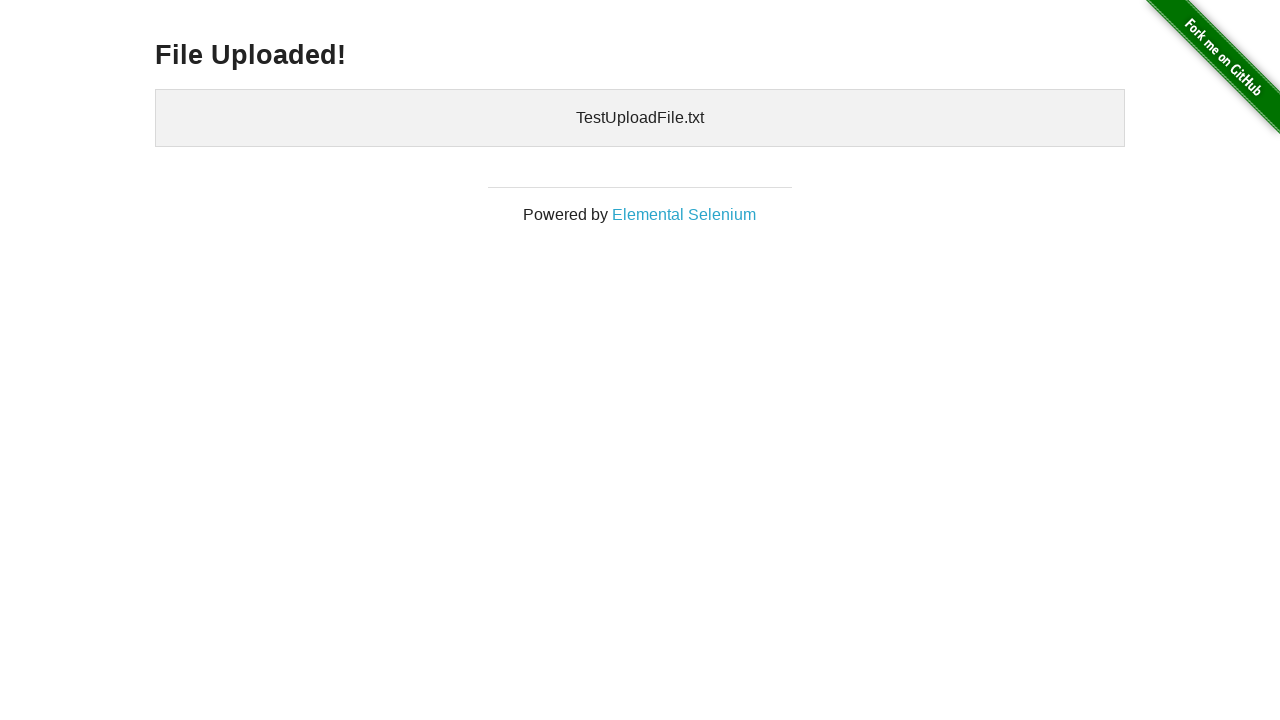

Verified 'File Uploaded!' success message is visible
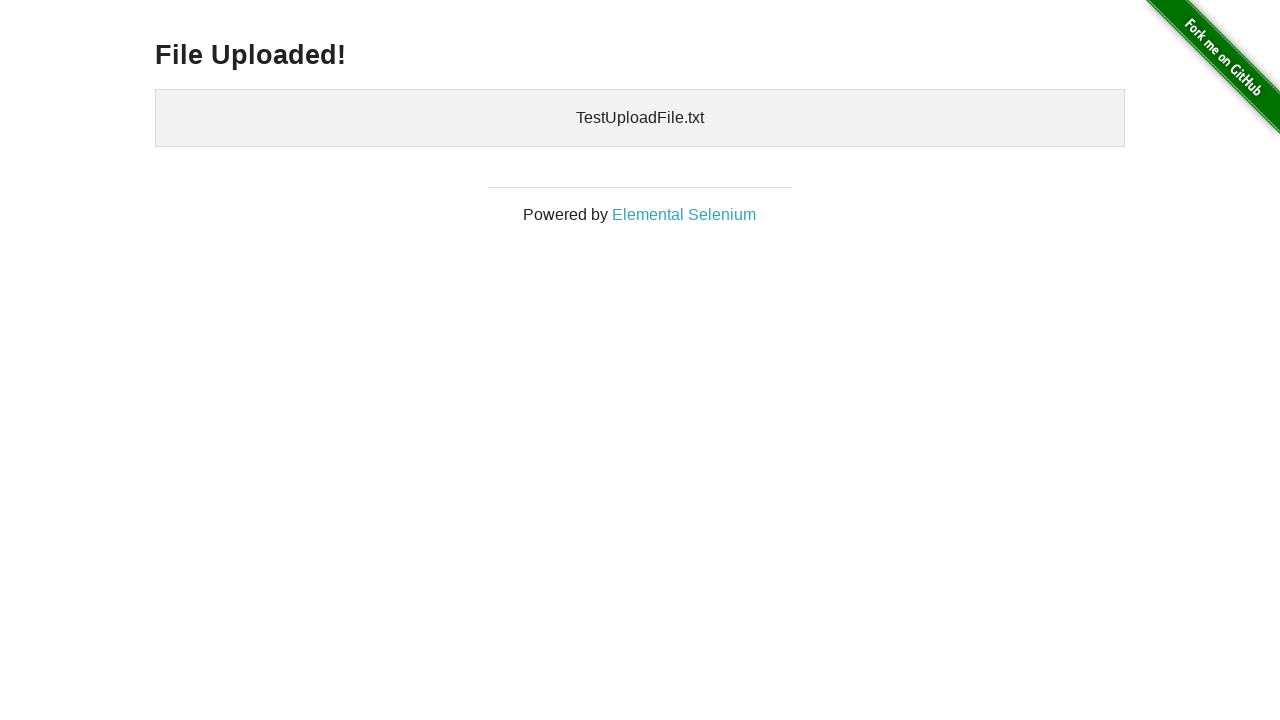

Cleaned up temporary test file
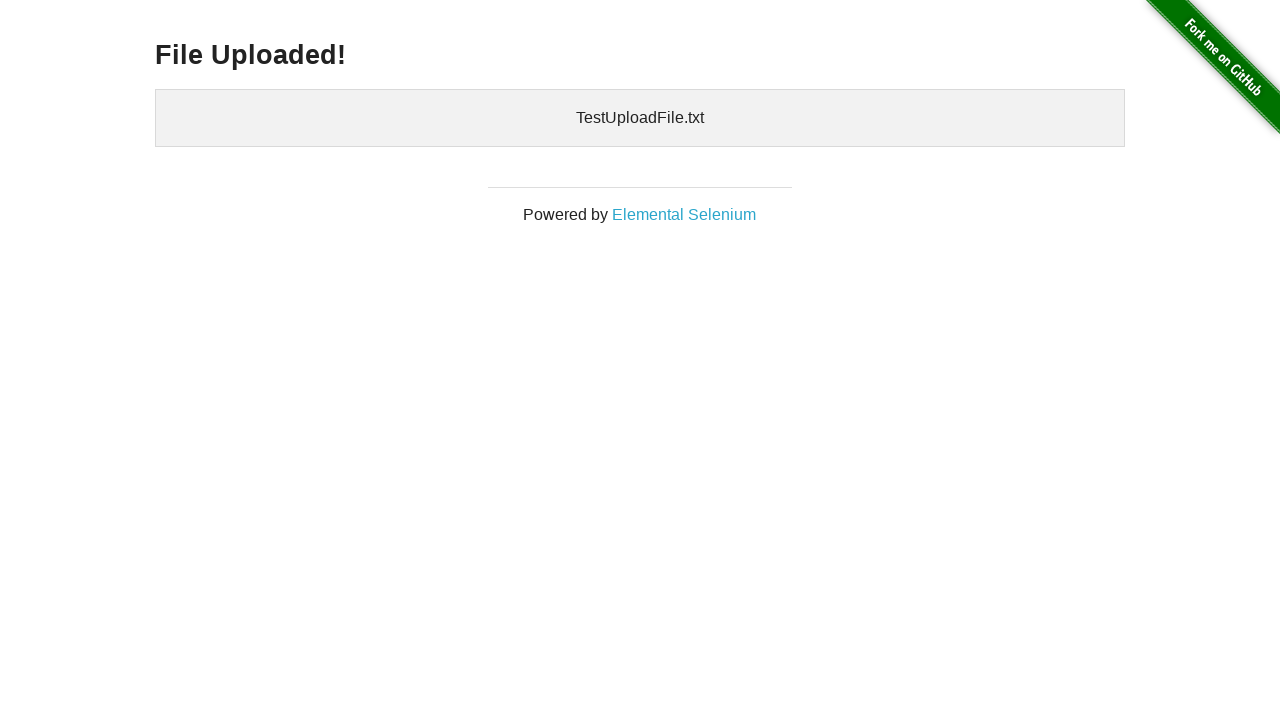

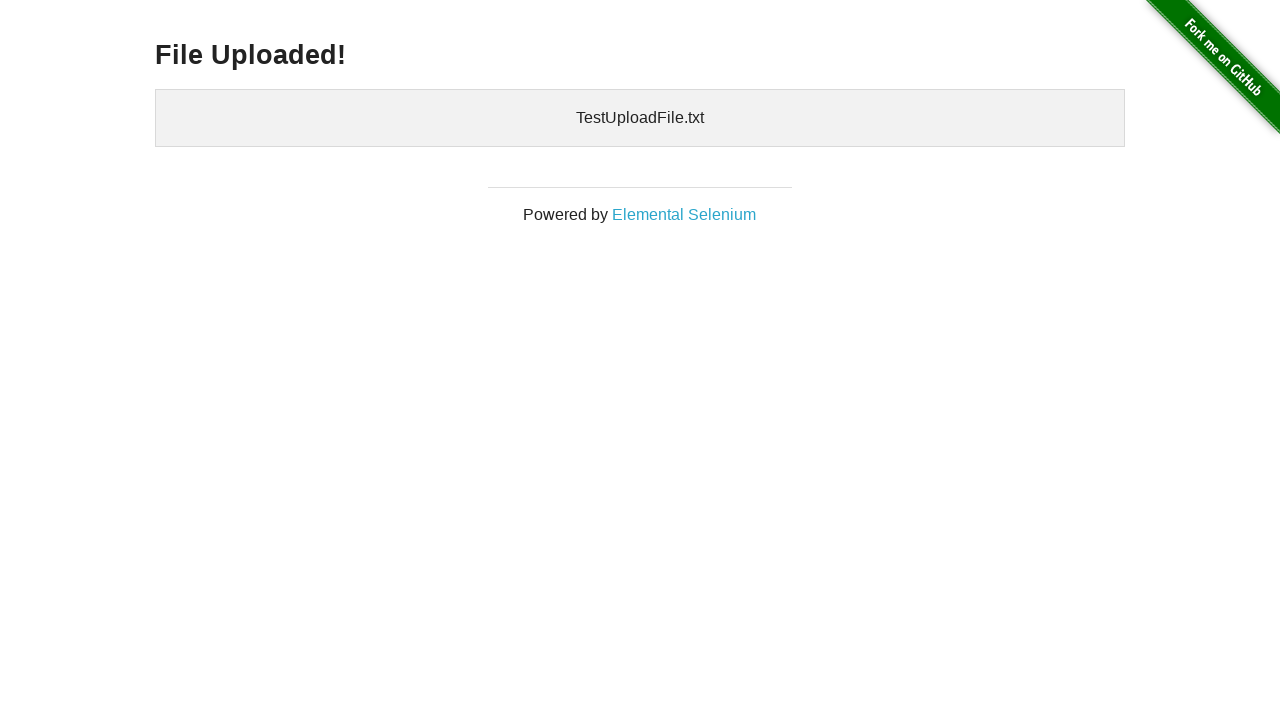